Tests hover functionality by hovering over the first avatar image and verifying that additional user information (caption) becomes visible.

Starting URL: http://the-internet.herokuapp.com/hovers

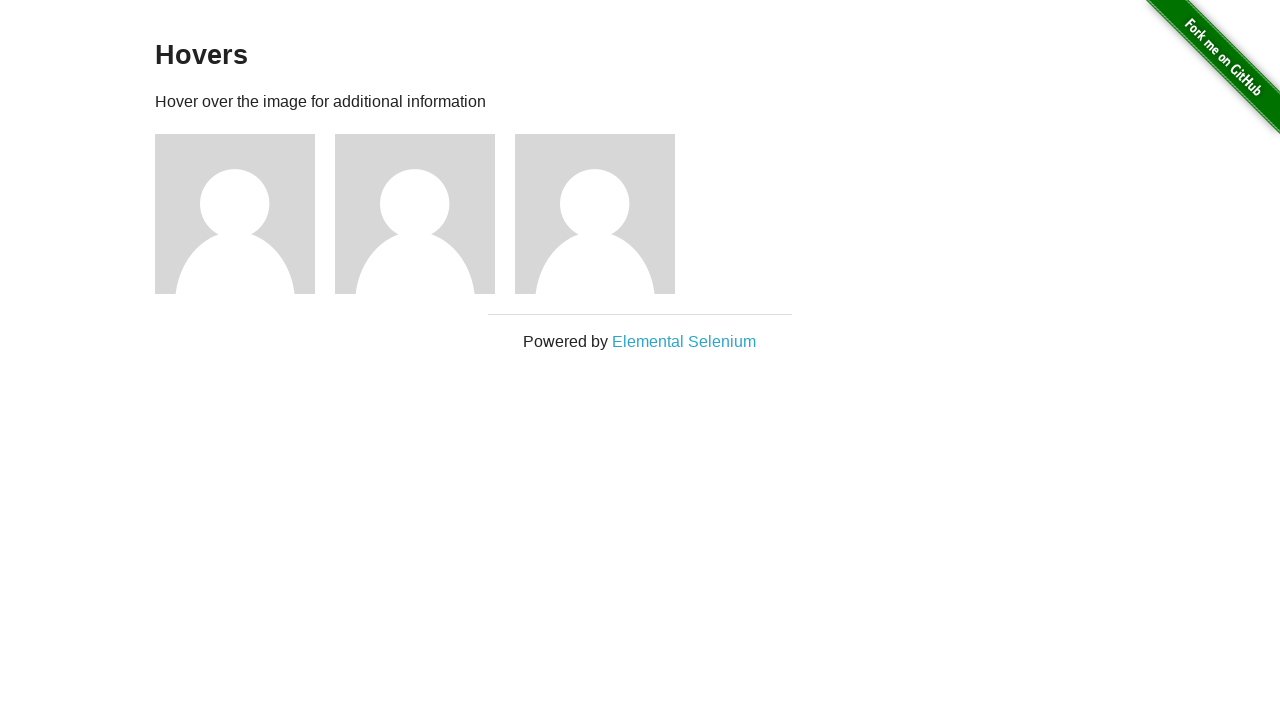

Located the first avatar figure element
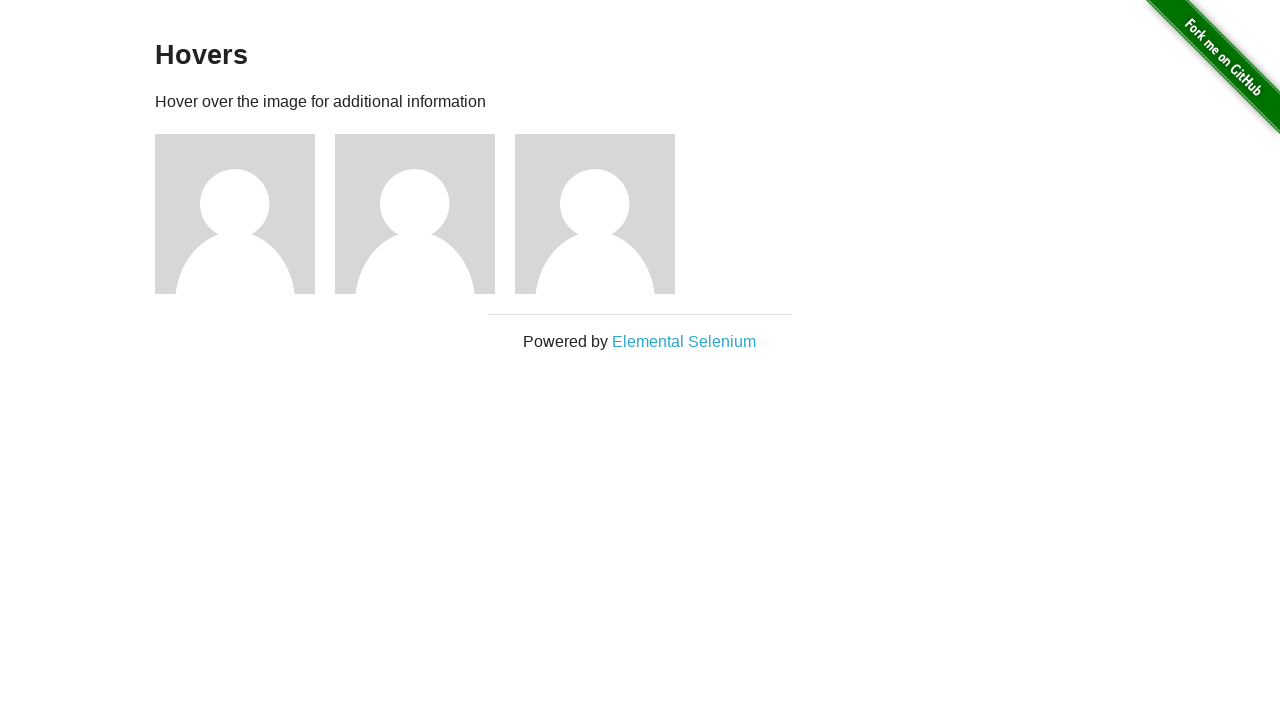

Hovered over the first avatar image at (245, 214) on .figure >> nth=0
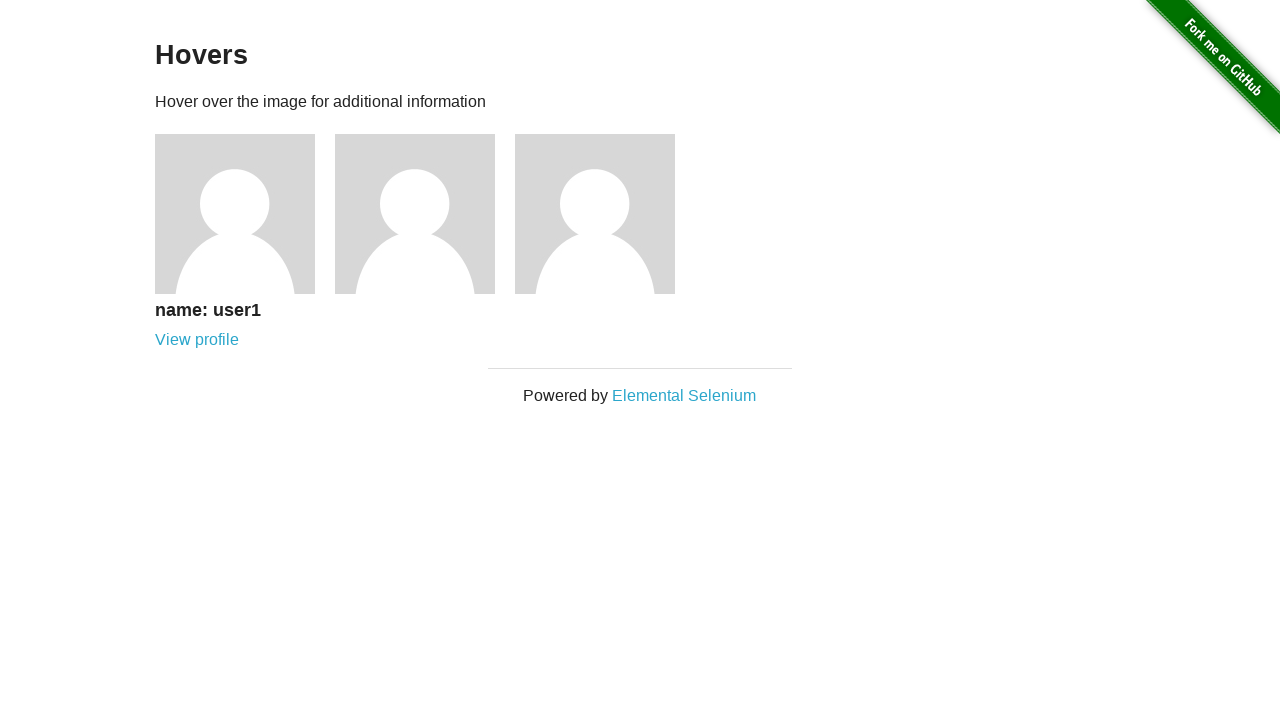

Located the figure caption element
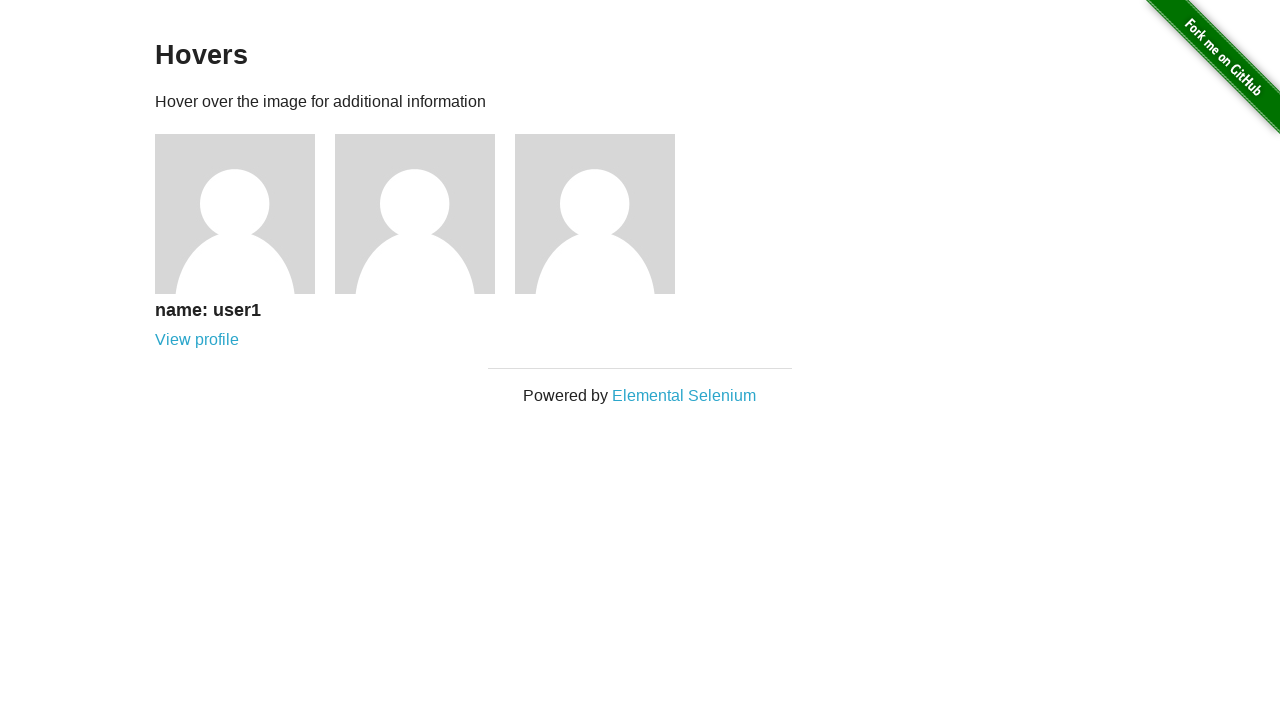

Waited for caption to become visible
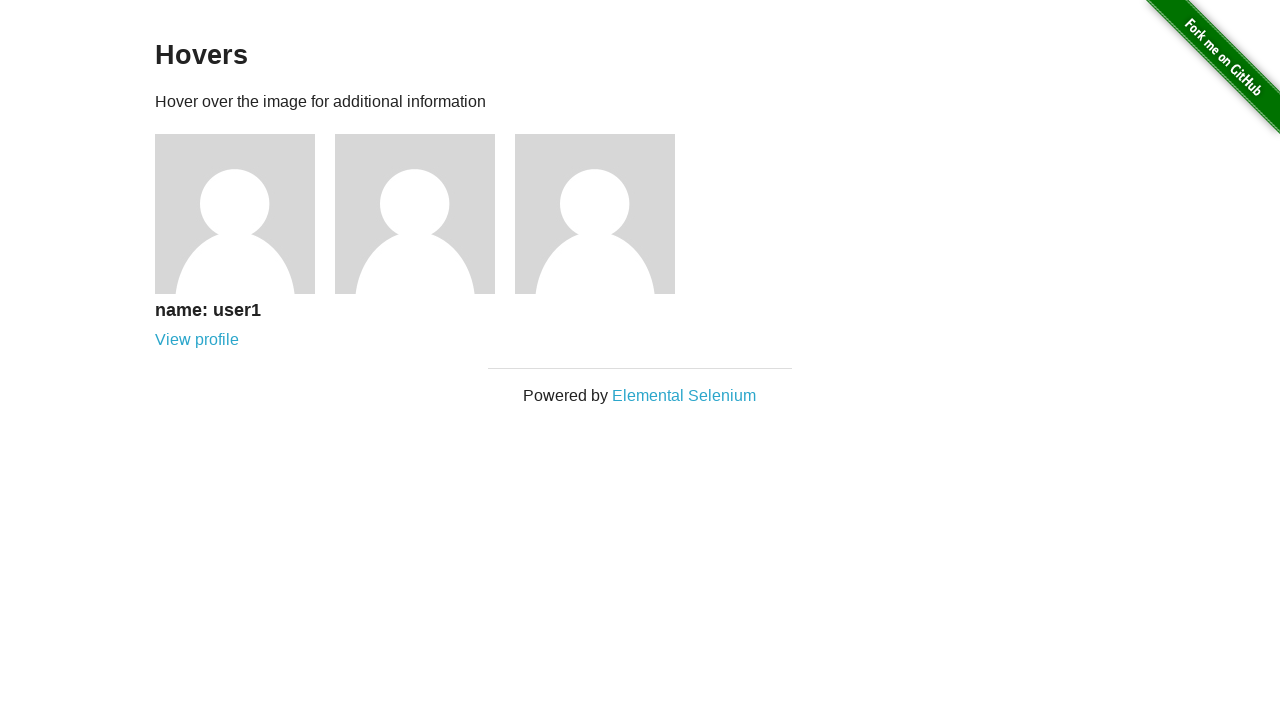

Verified that caption is visible after hover
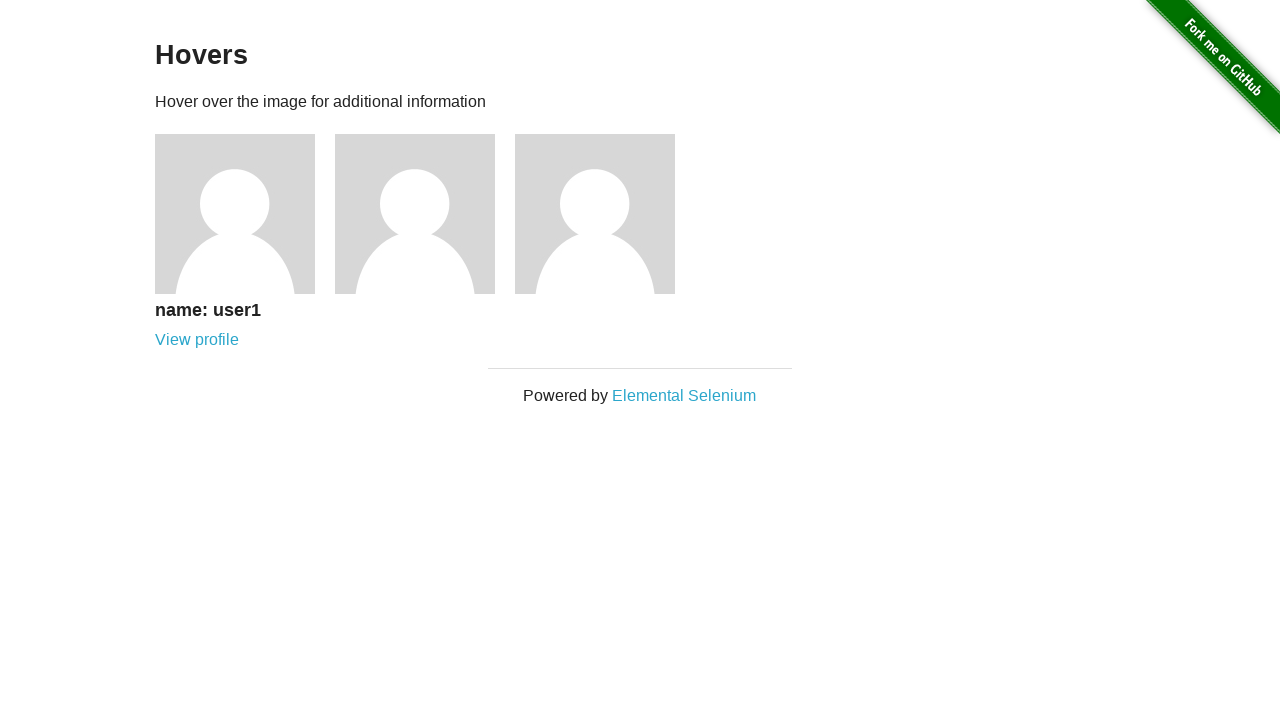

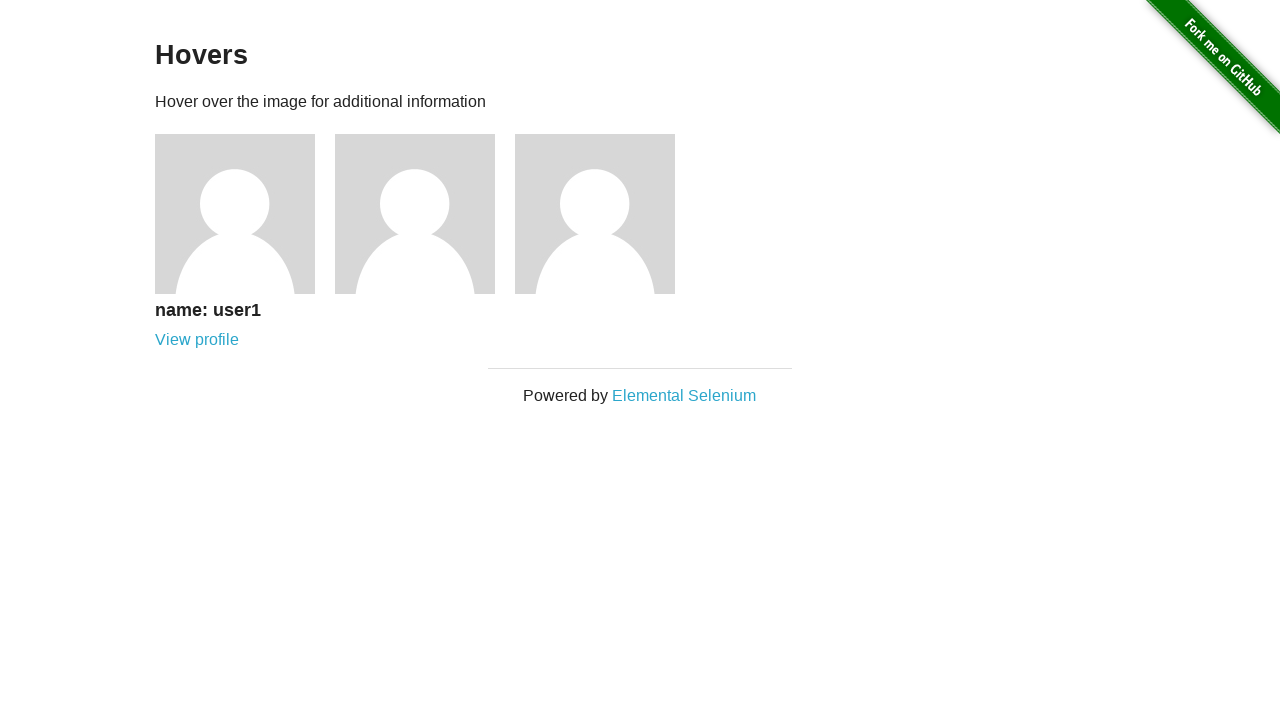